Tests hover functionality by moving mouse over an element and verifying the status changes to hovered

Starting URL: https://selenium.dev/selenium/web/mouse_interaction.html

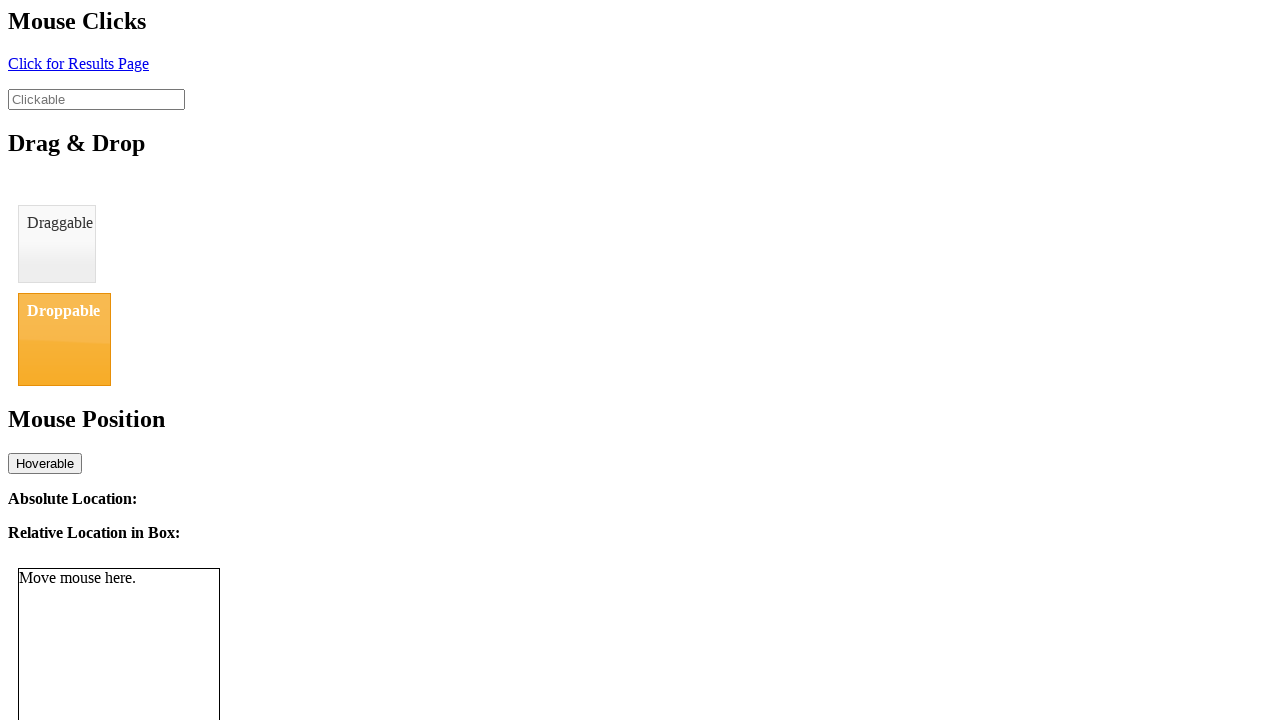

Navigated to mouse interaction test page
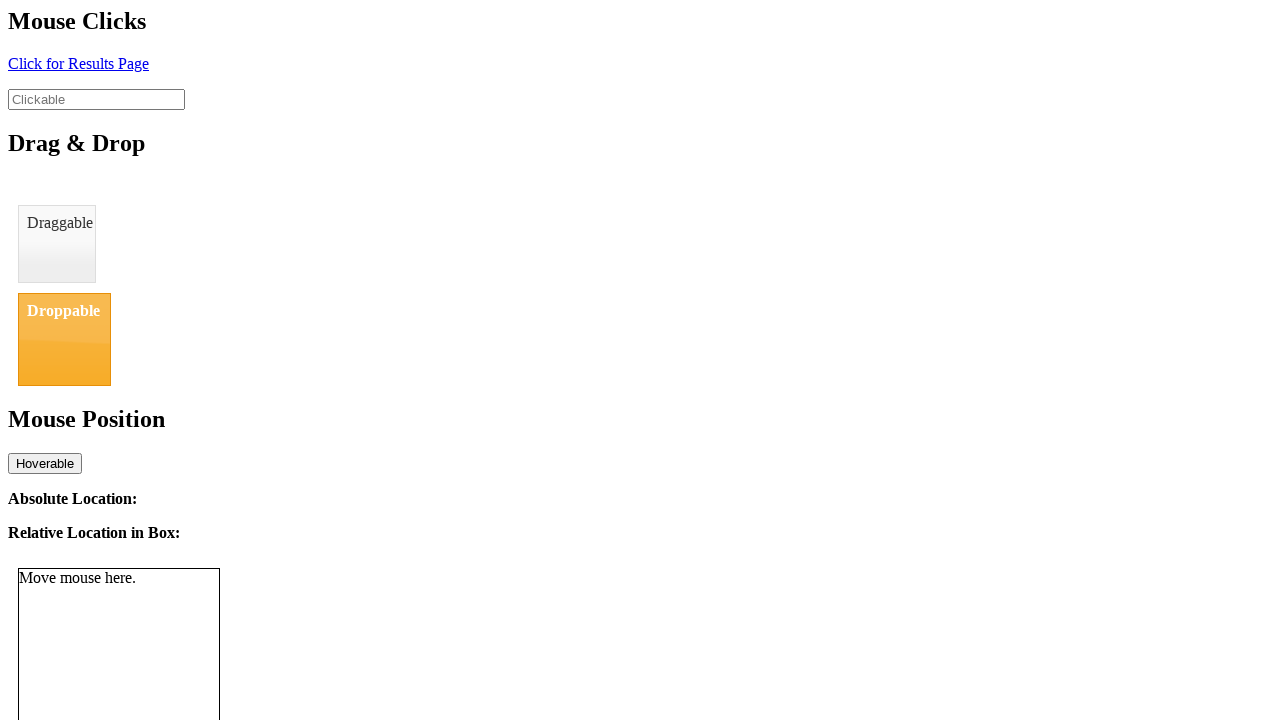

Hovered over the hoverable element at (45, 463) on #hover
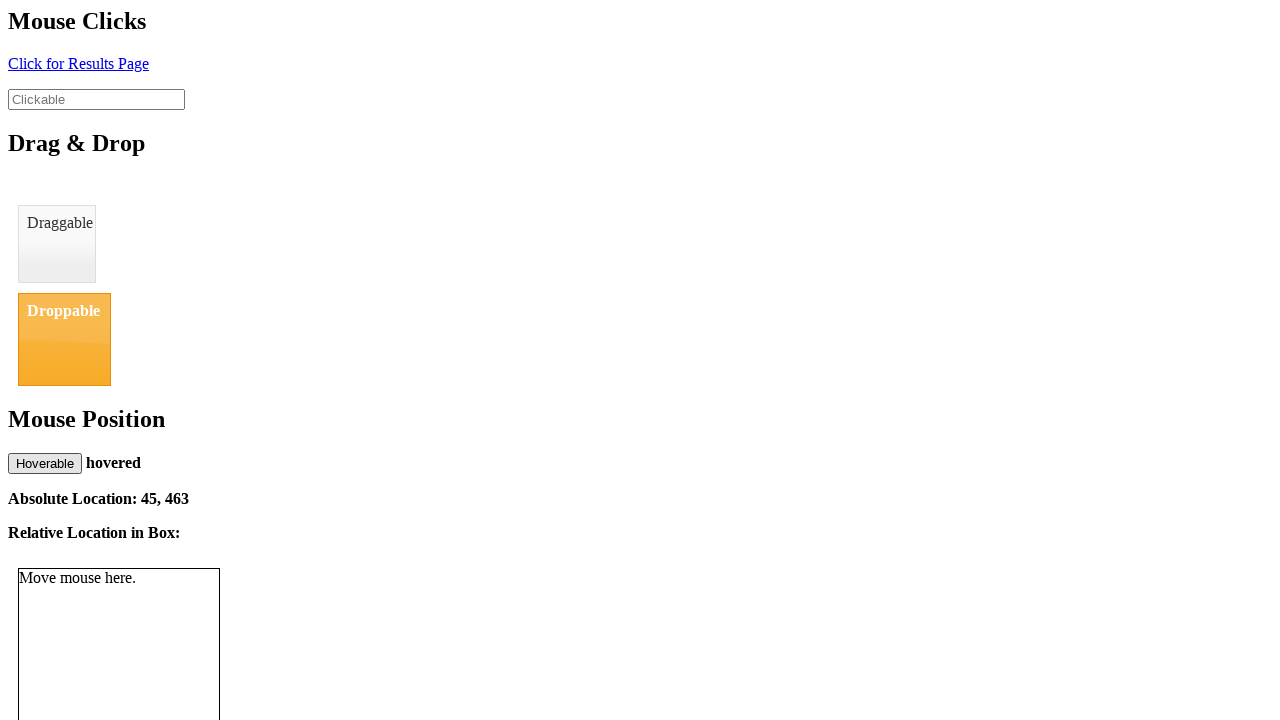

Verified that status changed to 'hovered'
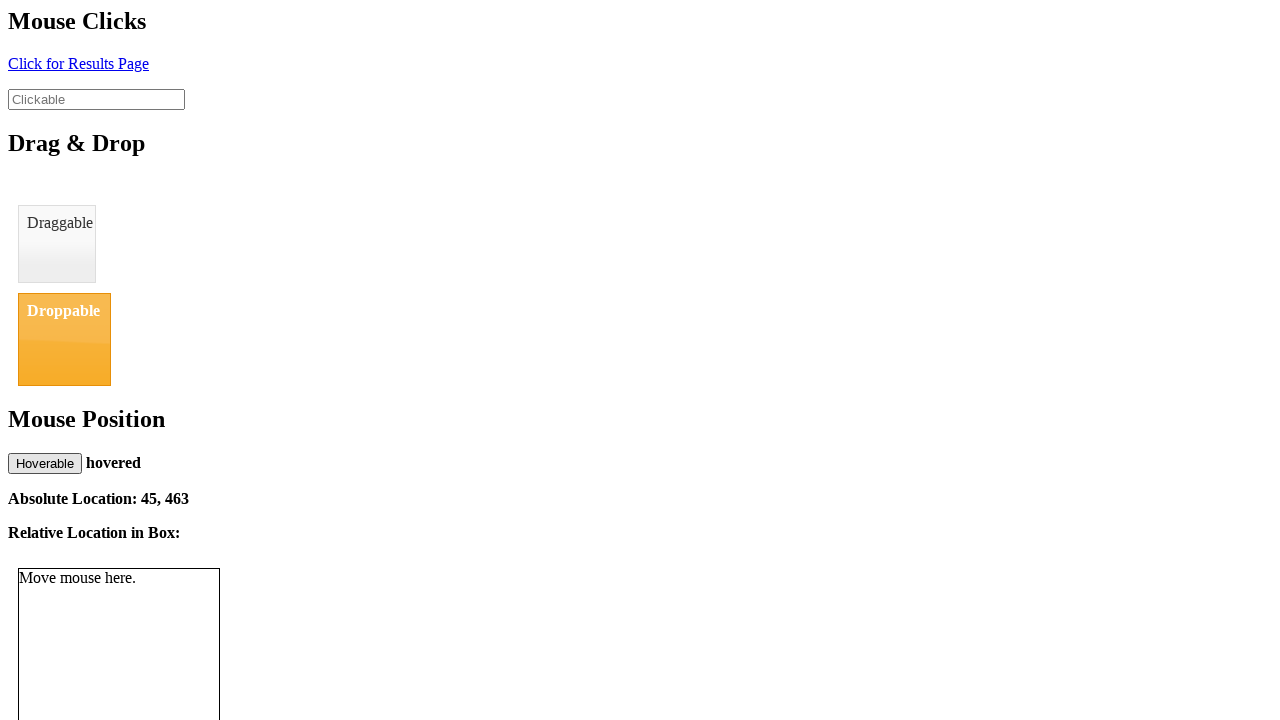

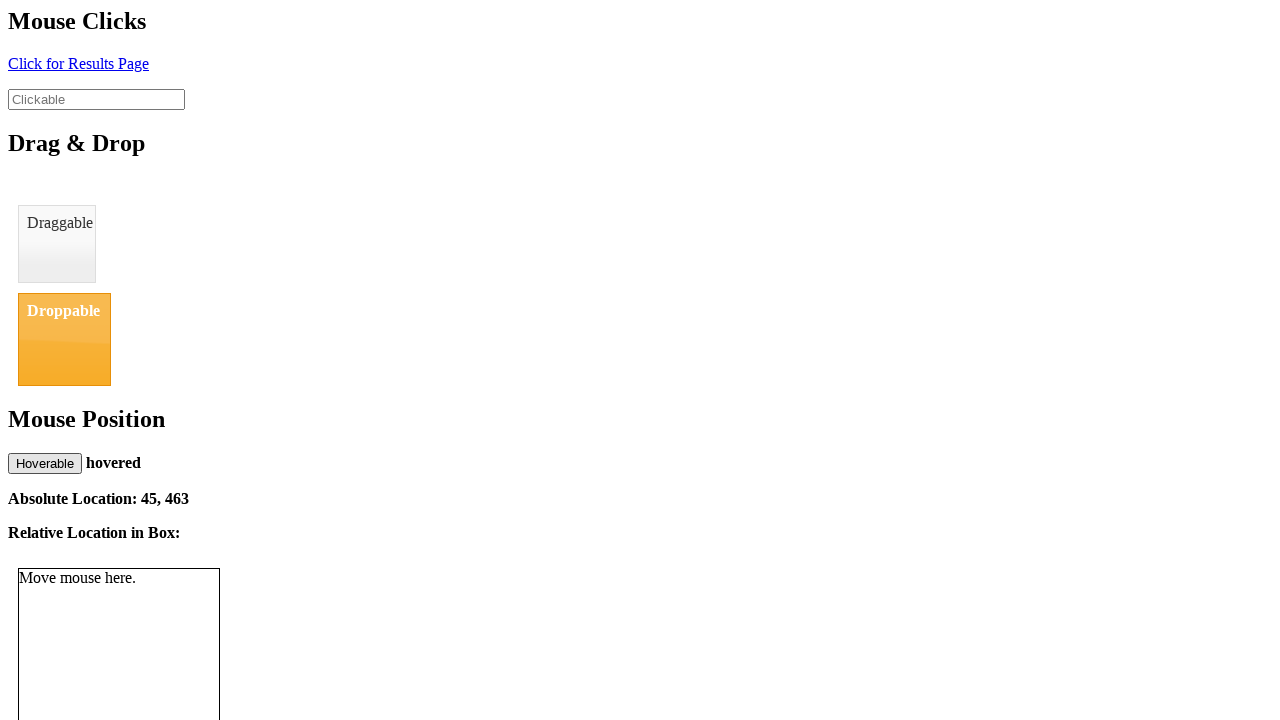